Tests that clicking on the graph area (simulating node selection) displays node details.

Starting URL: https://thewatchmen.pages.dev

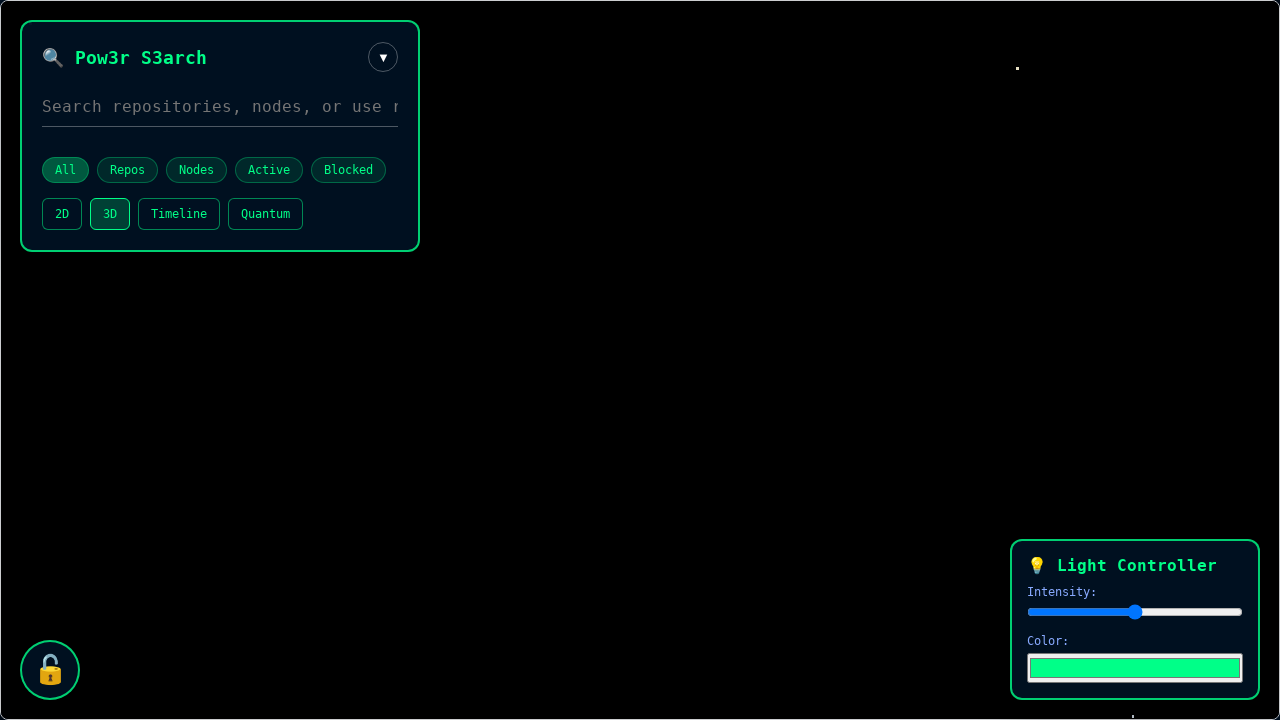

Waited for page to initialize
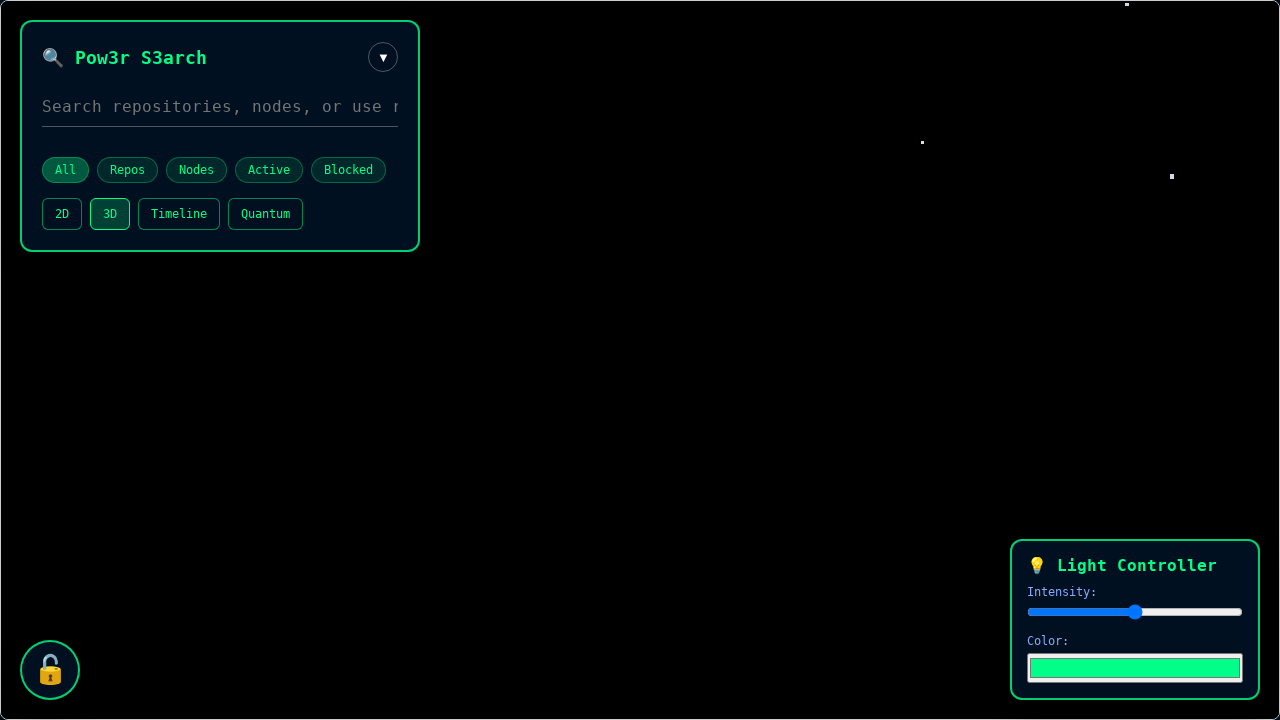

Located graph area element
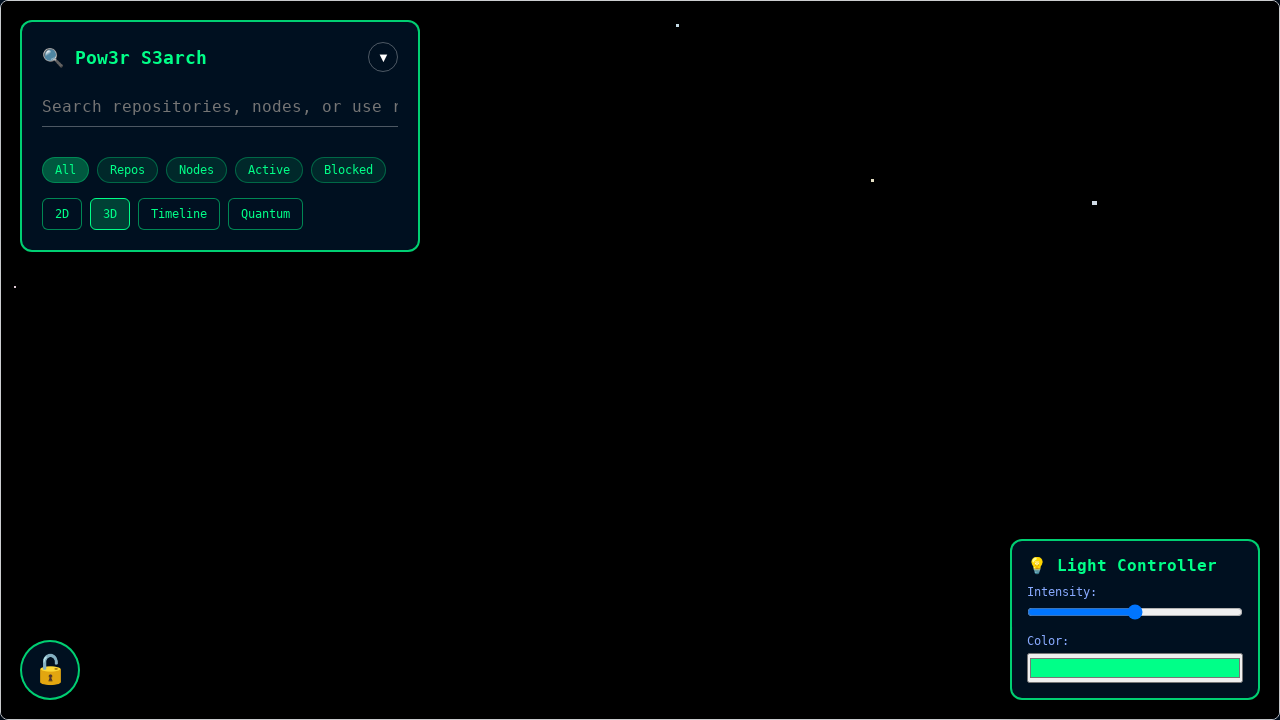

Clicked on graph area at position (400, 300) to simulate node selection at (400, 300) on .pow3r-graph, canvas >> nth=0
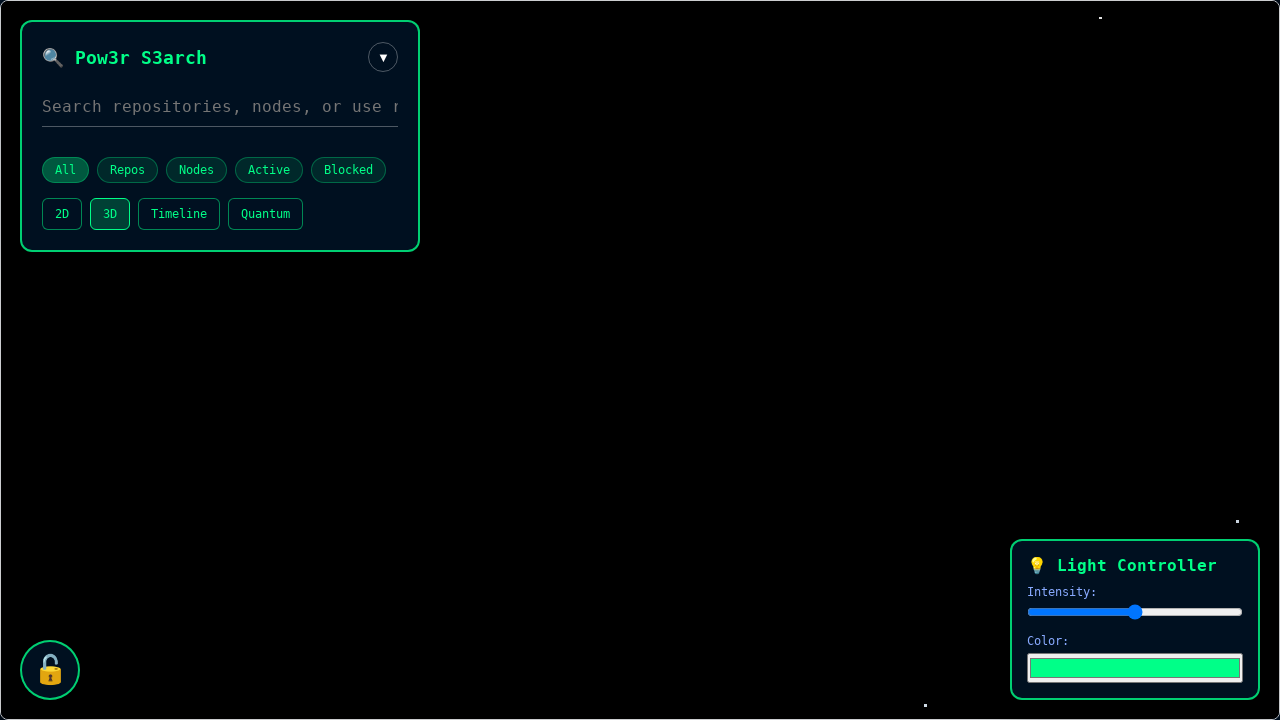

Waited for node details to display after selection
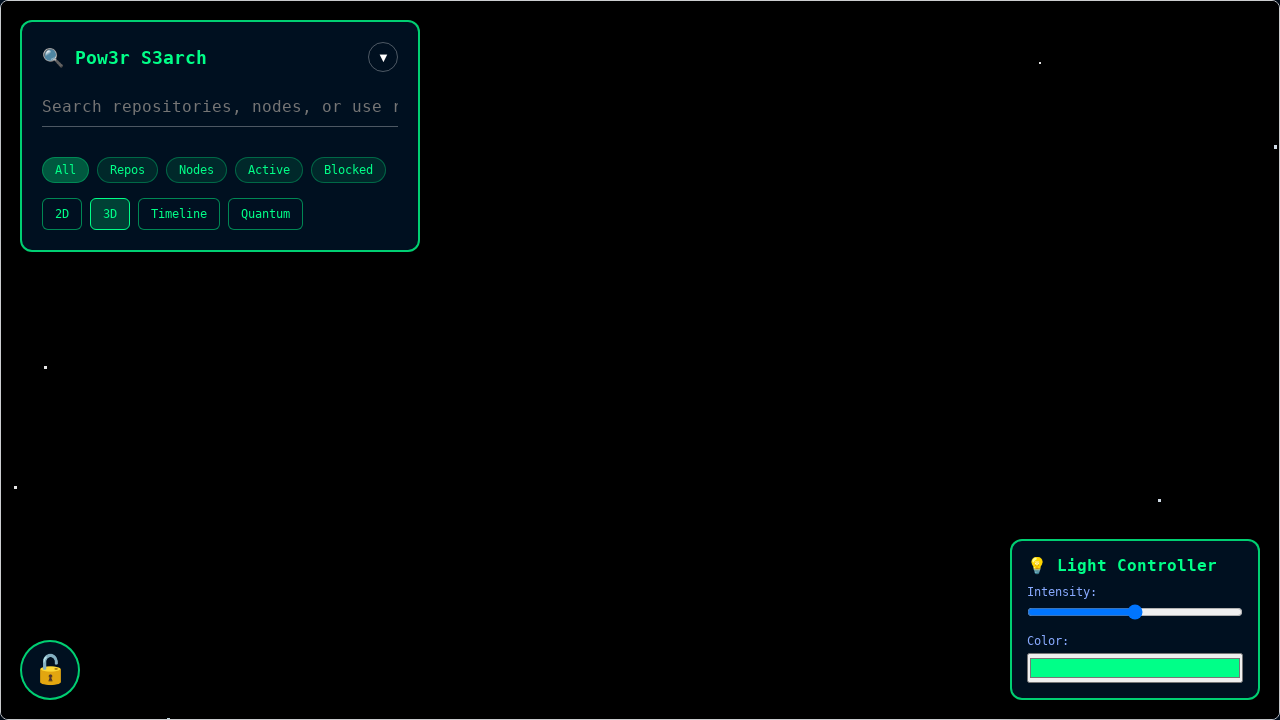

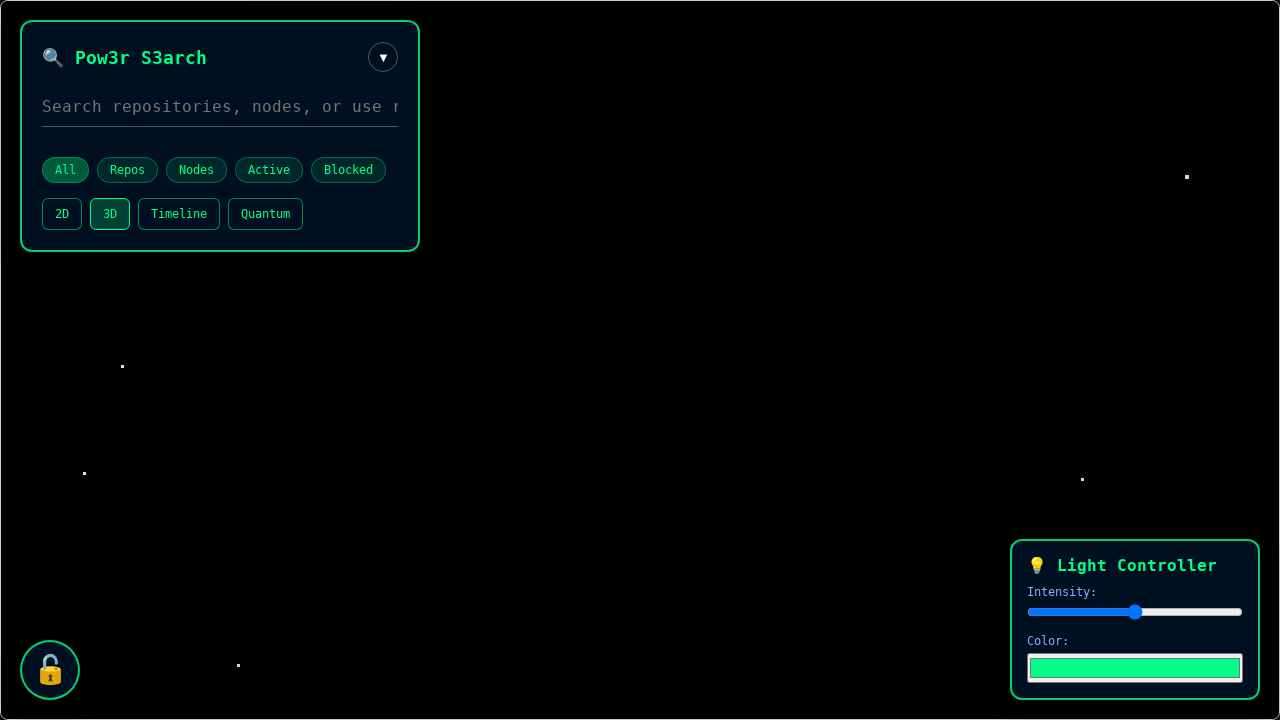